Navigates to Selenium HQ website and attempts to close an advertisement popup if present by clicking the close button

Starting URL: https://www.seleniumhq.org/

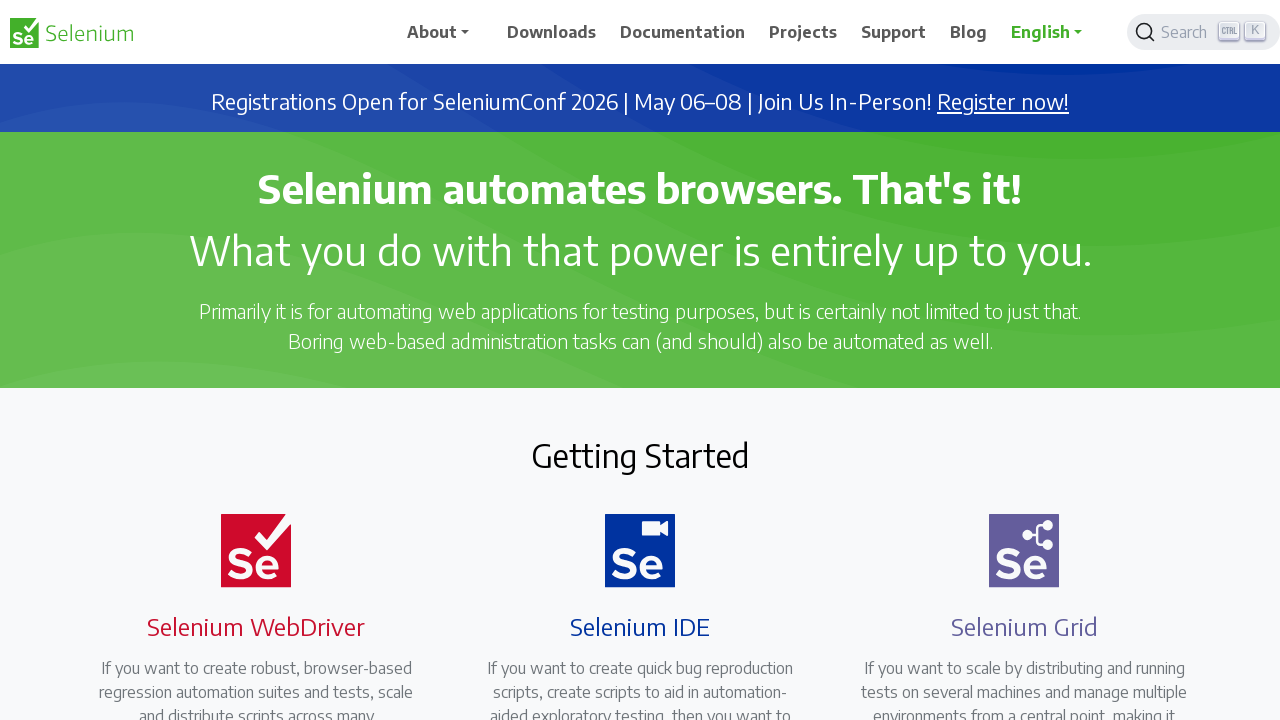

Navigated to Selenium HQ website
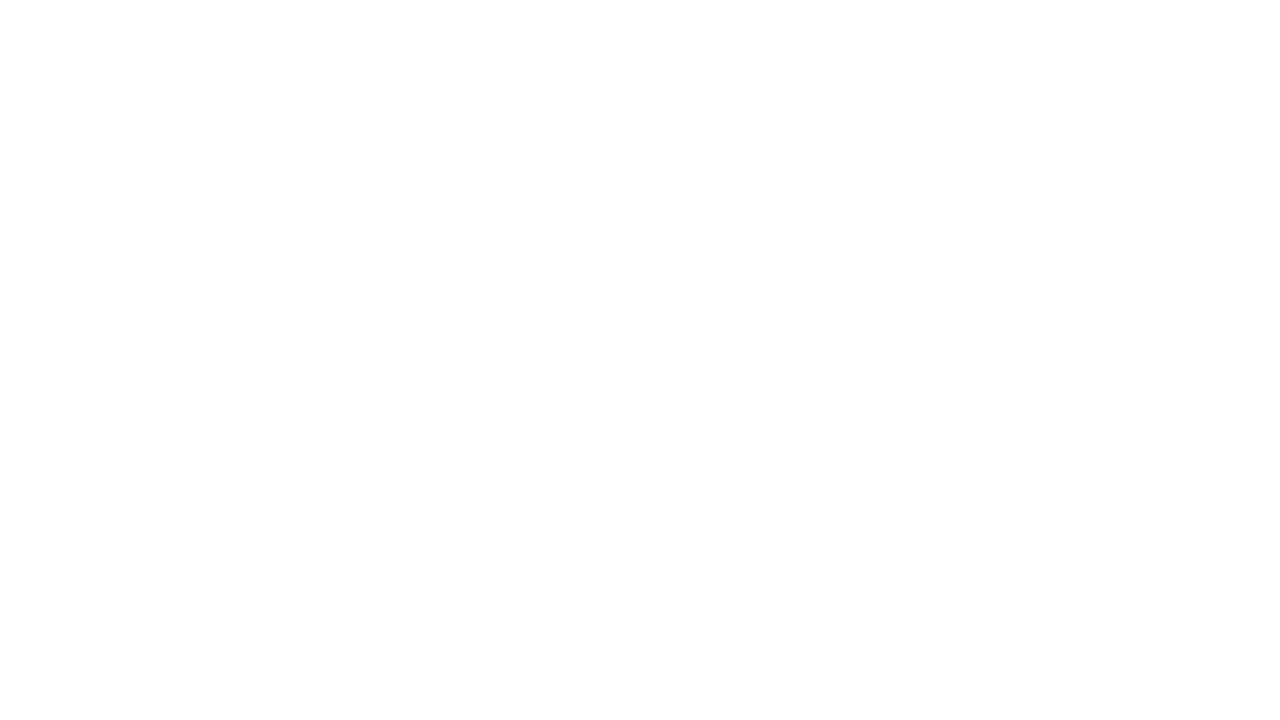

Advertisement popup not found or close button unavailable on #close
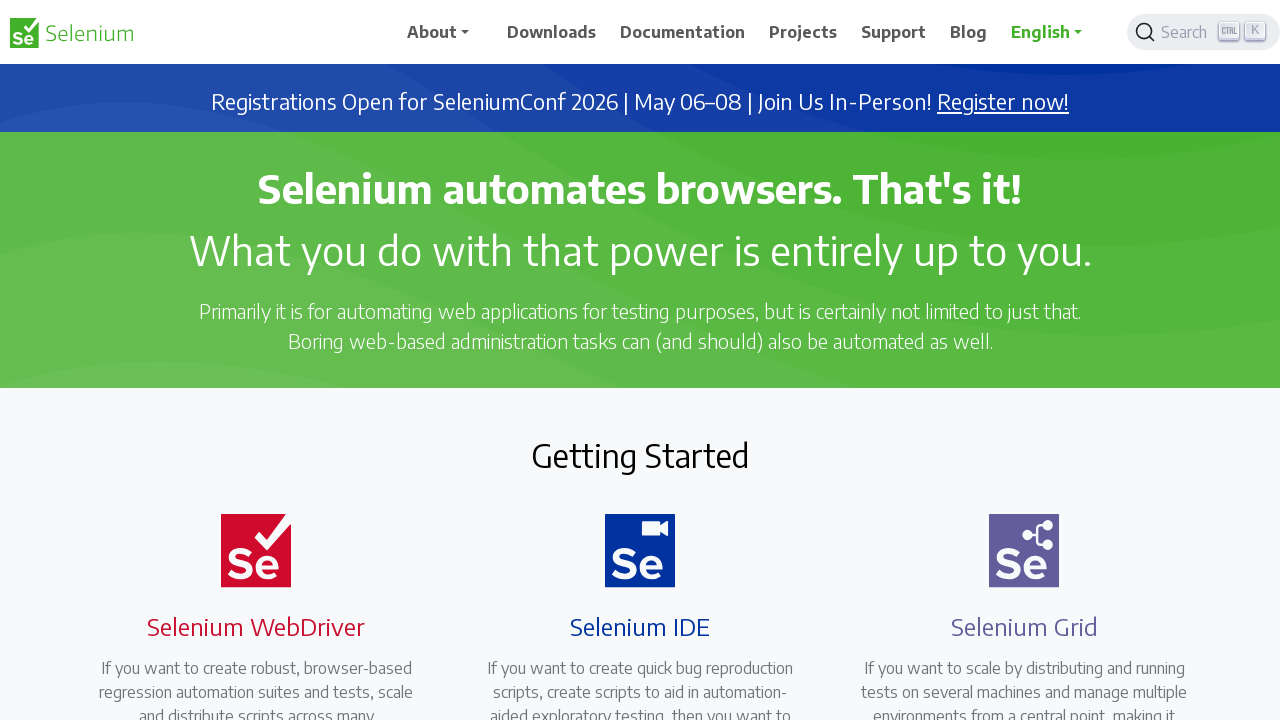

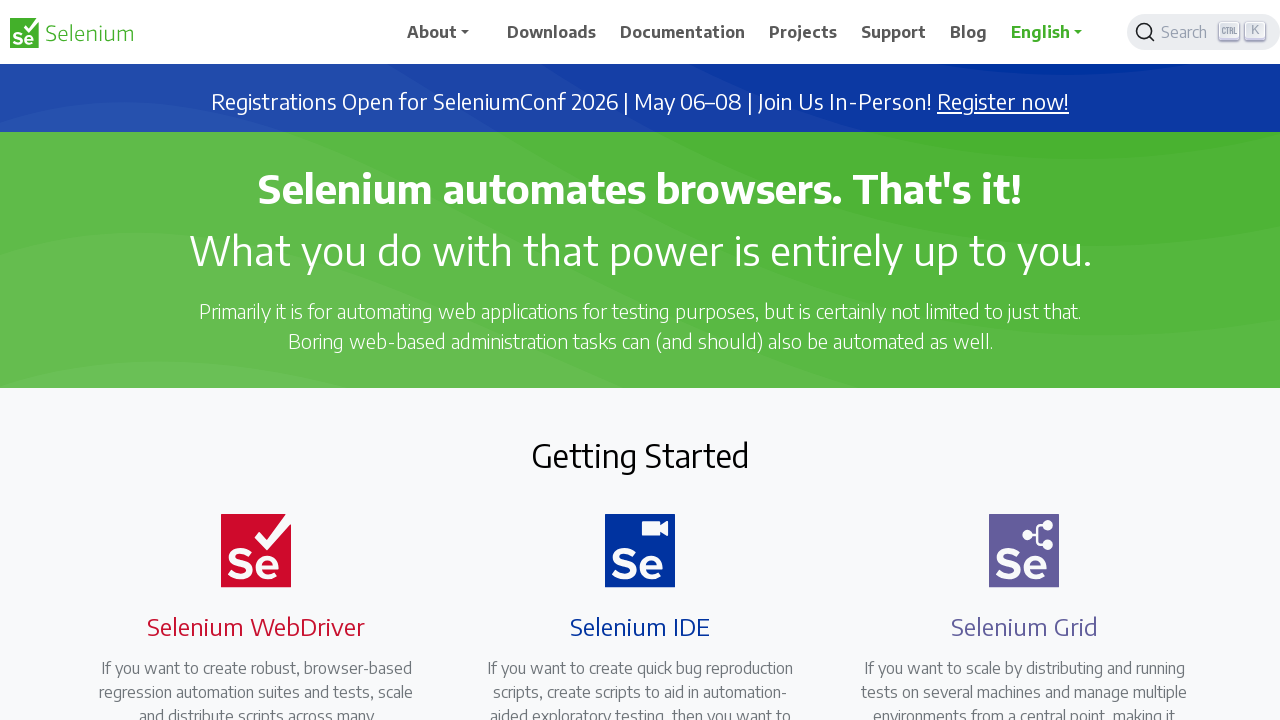